Navigates to the training support website, clicks the "About Us" link, and verifies page navigation by checking the page title

Starting URL: https://www.training-support.net

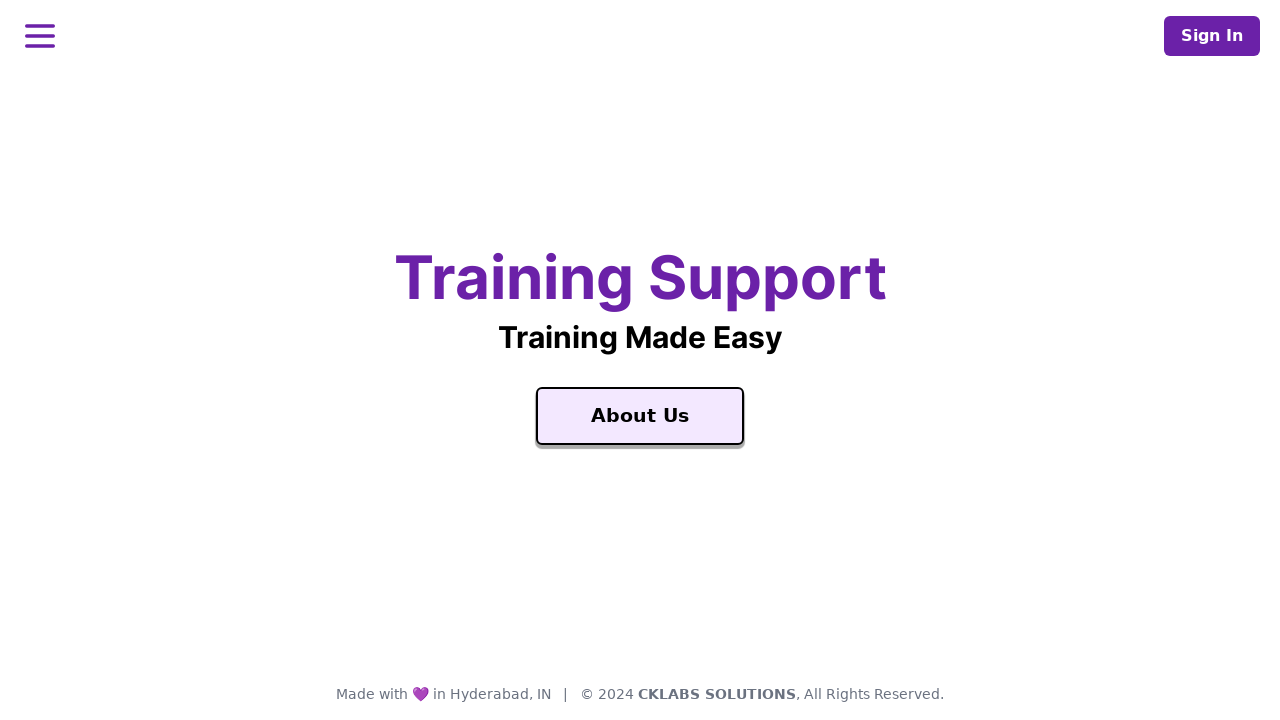

Clicked 'About Us' link at (640, 416) on xpath=//a[contains(text(), 'About Us')]
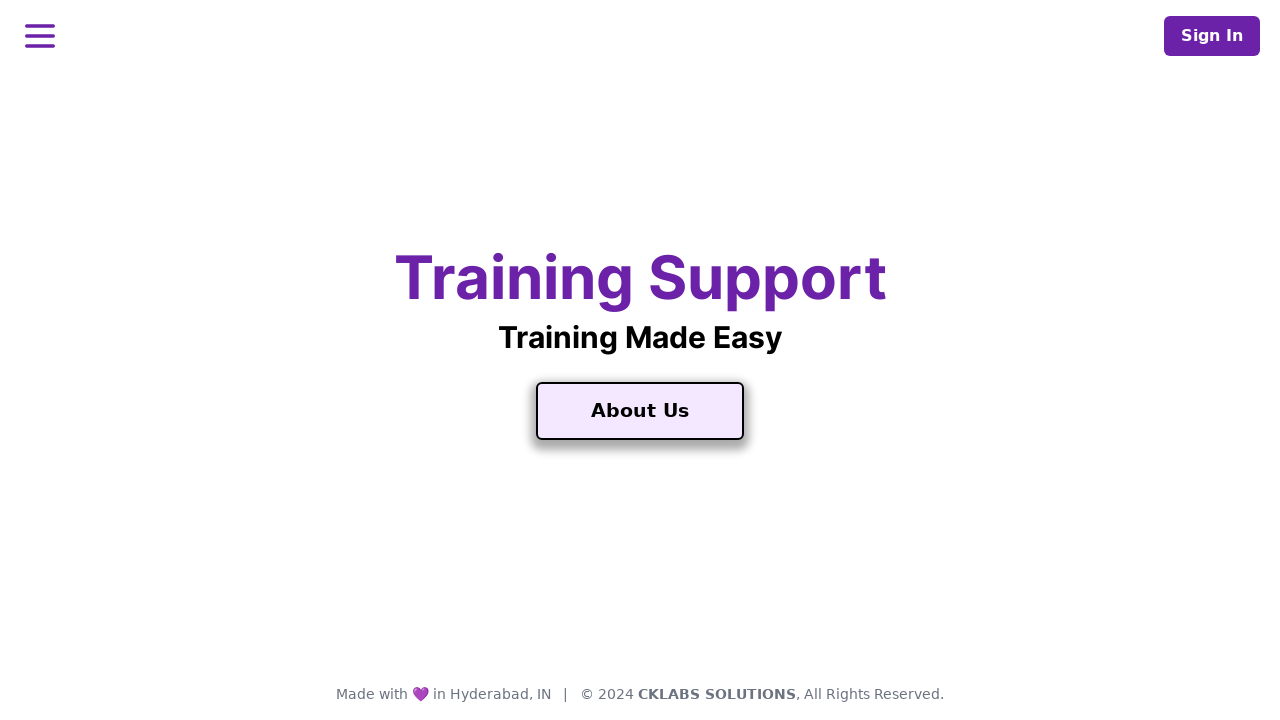

Waited for page to load (networkidle)
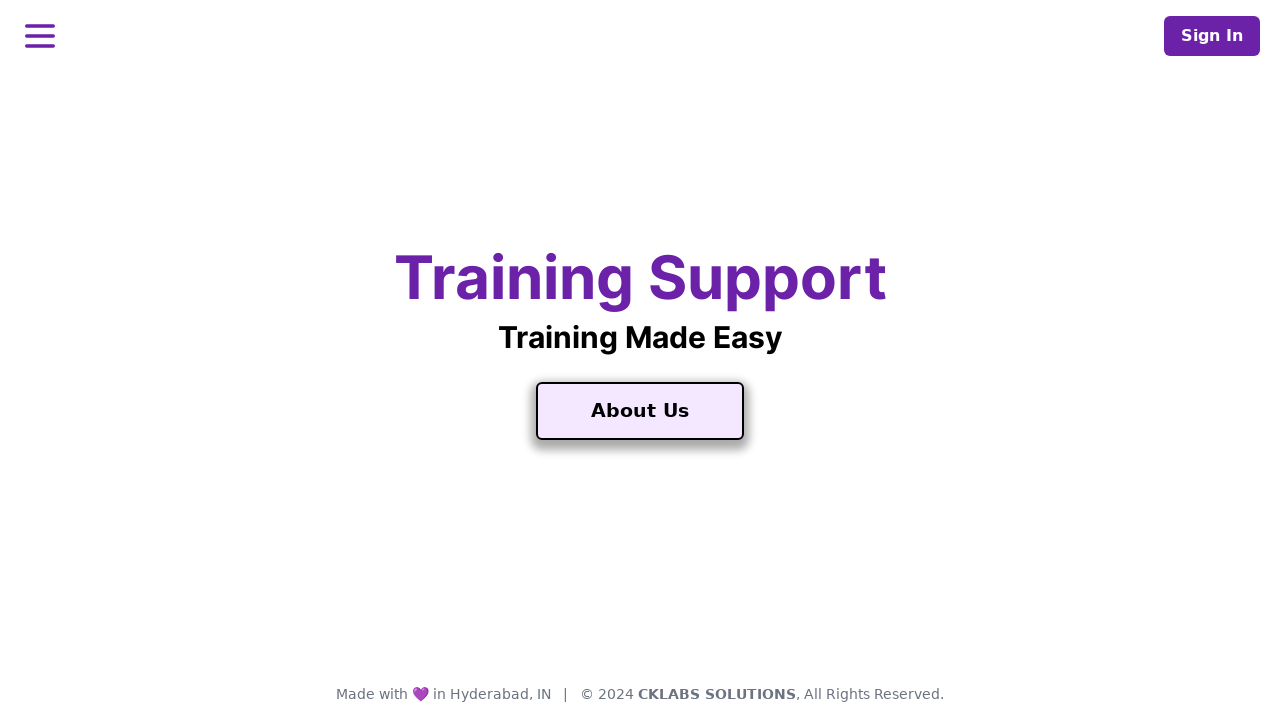

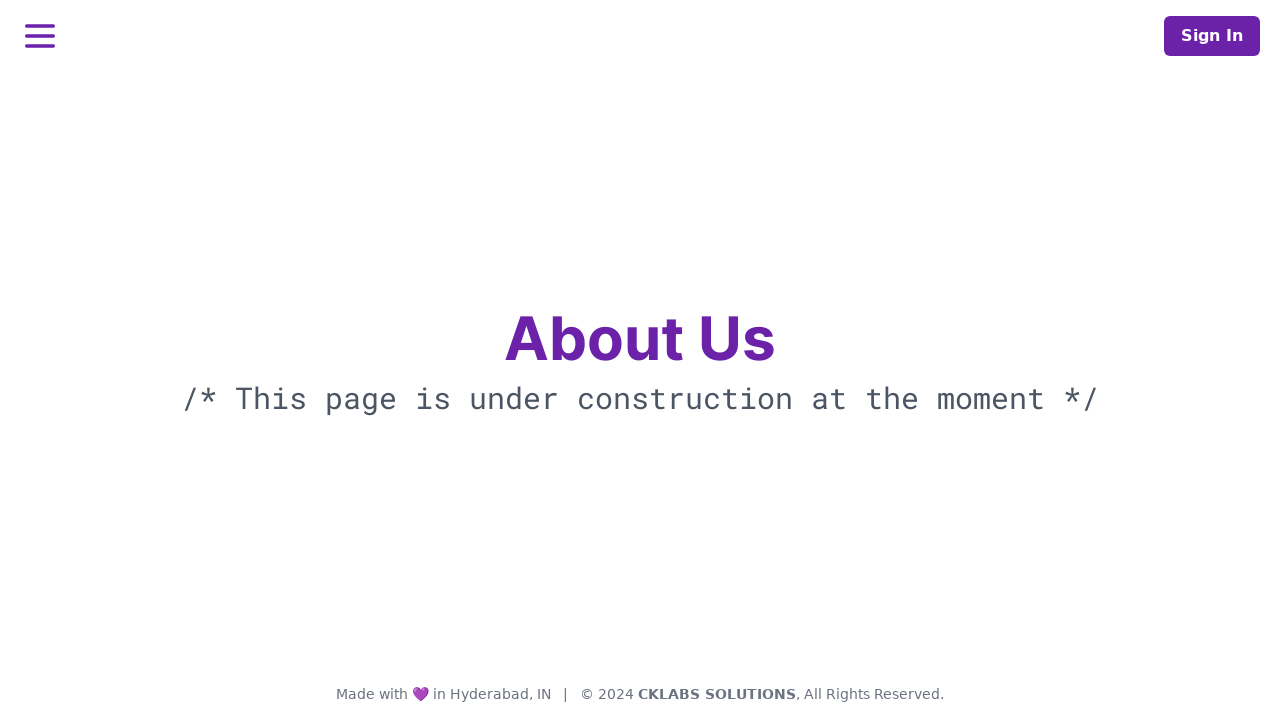